Tests page scrolling by scrolling to the bottom of the page and verifying the footer text

Starting URL: https://www.selenium.dev/documentation/webdriver/browser/windows/

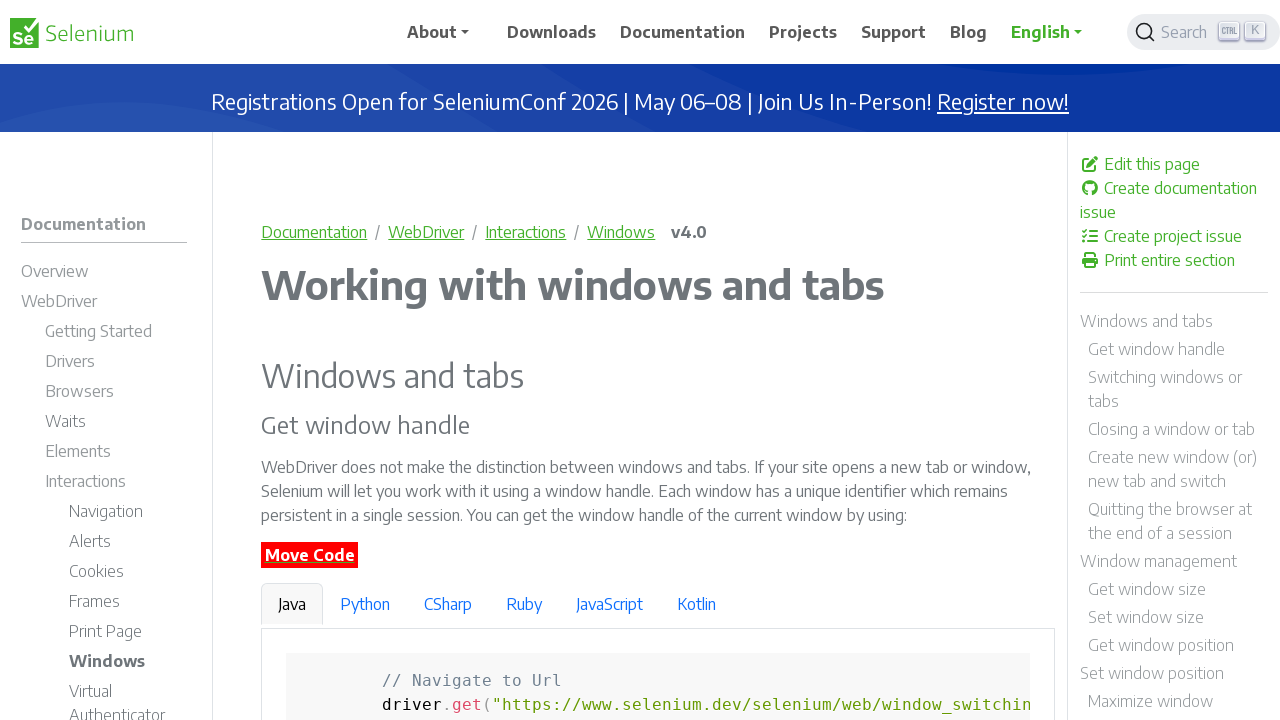

Navigated to Selenium WebDriver documentation page
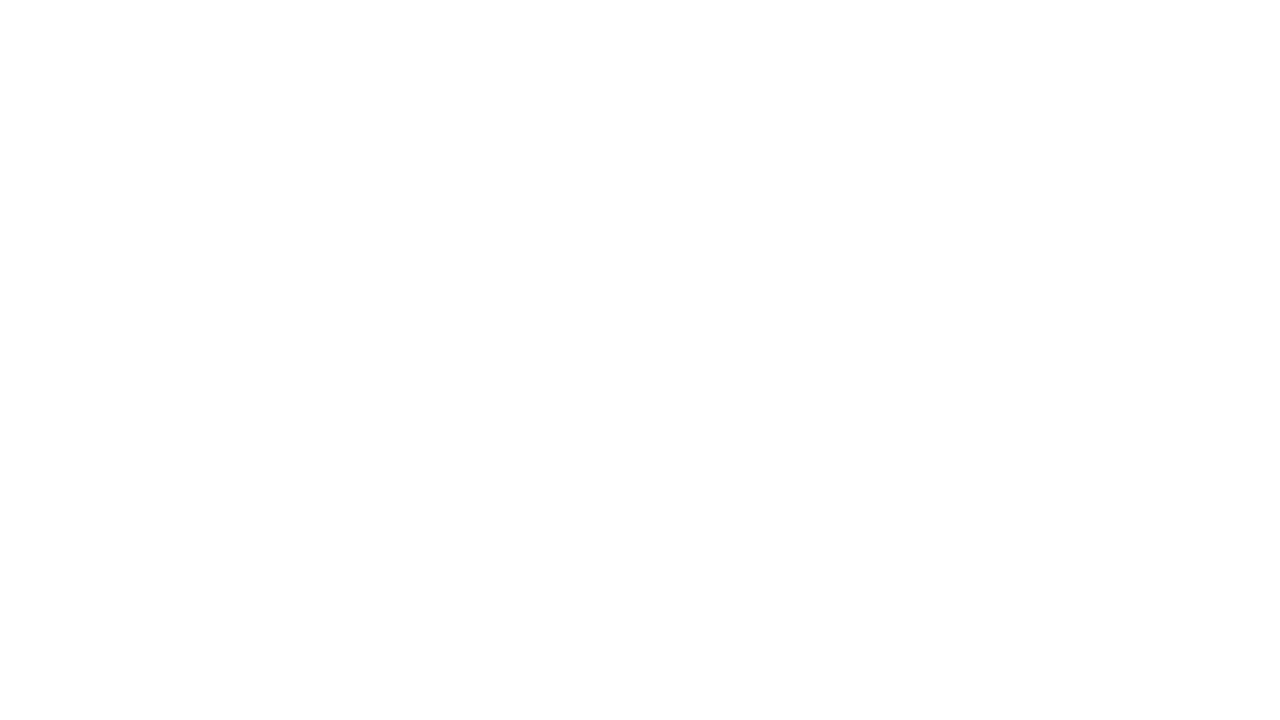

Scrolled to bottom of page
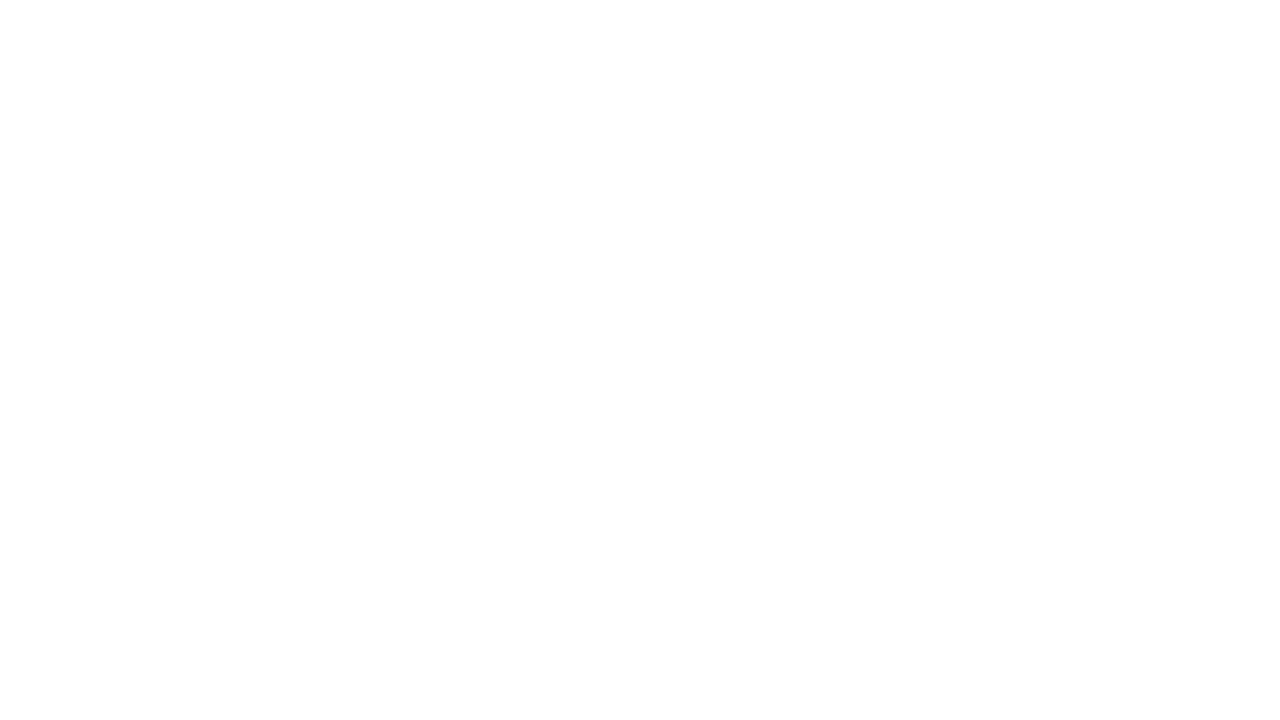

Footer element appeared
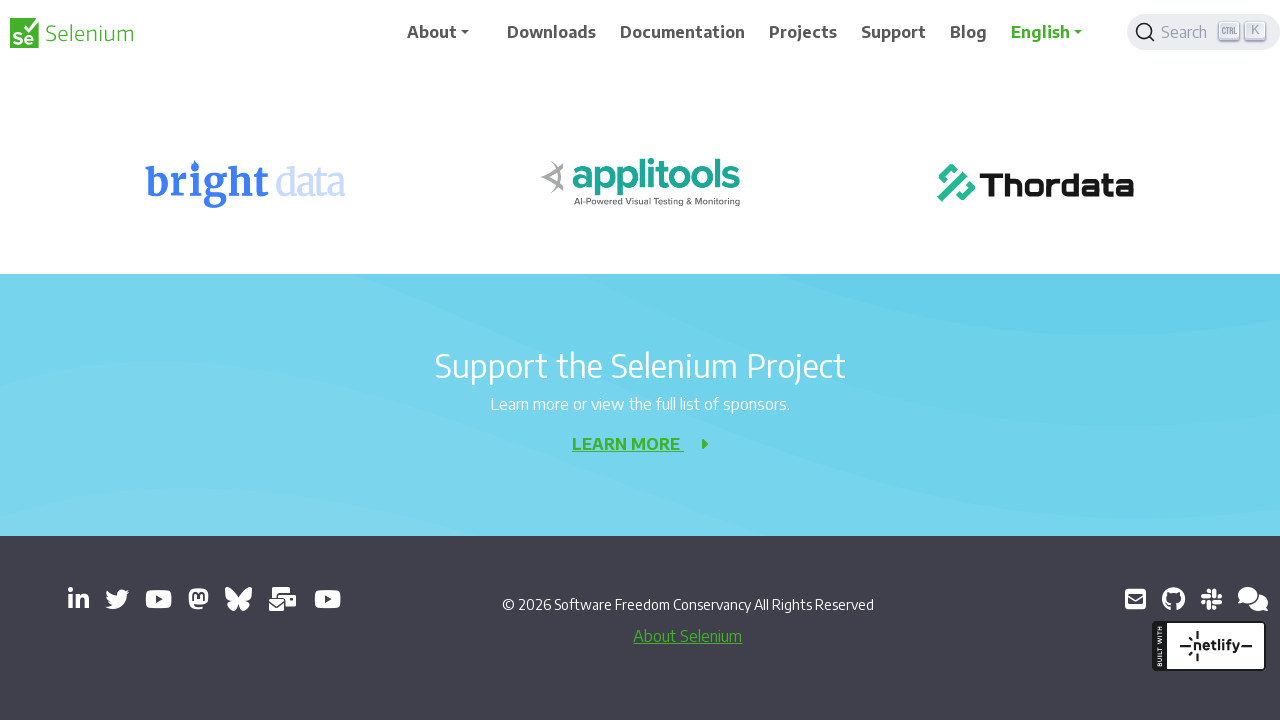

Verified footer text contains 'About Selenium'
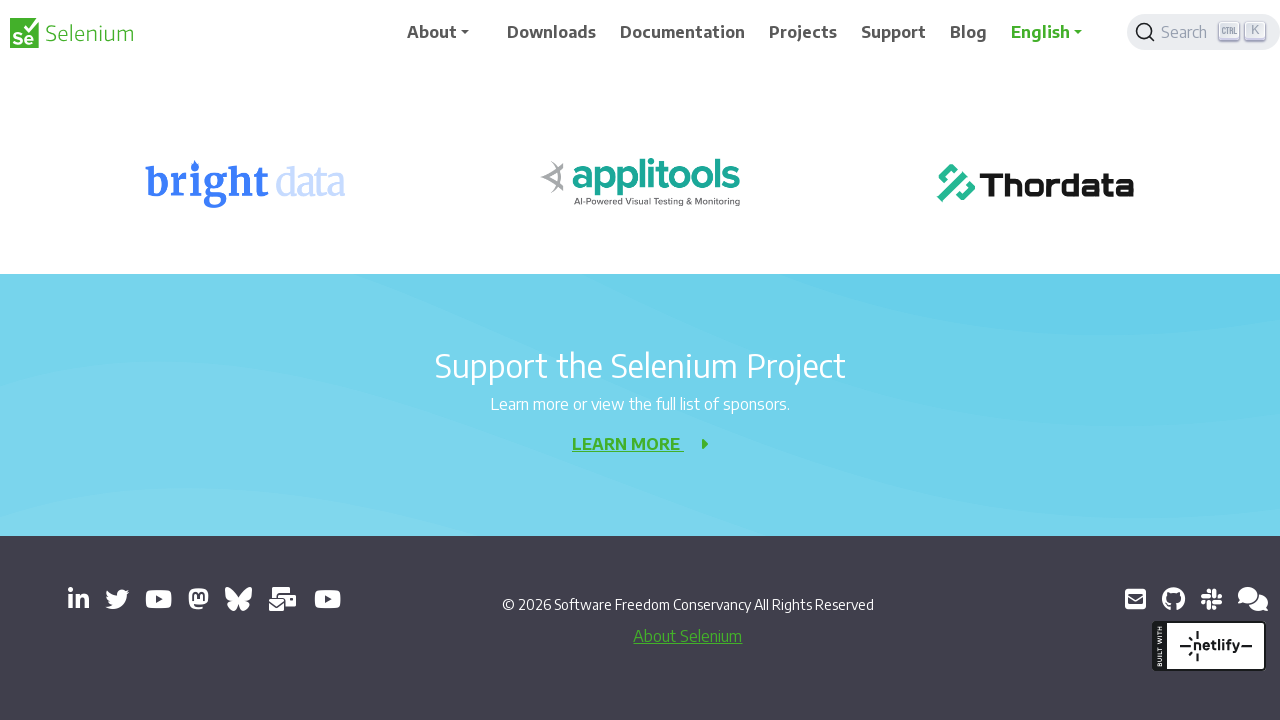

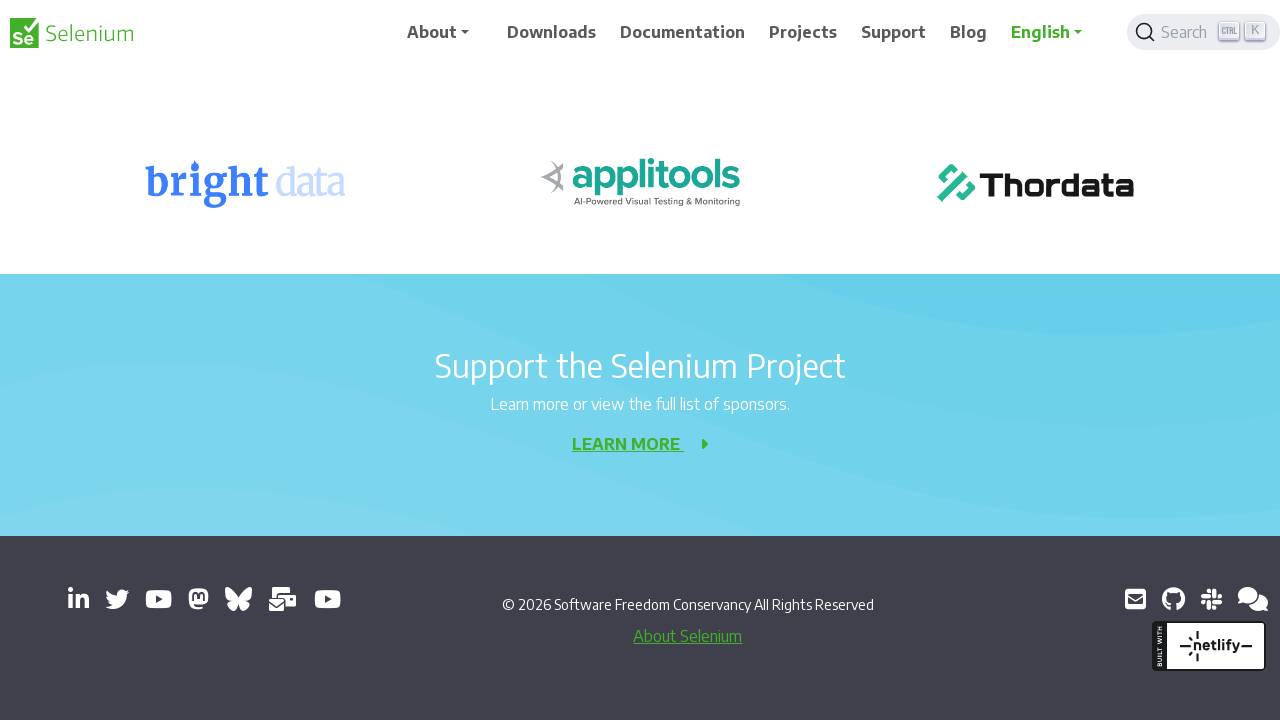